Tests context menu functionality by right-clicking on a hot spot element and verifying the alert text

Starting URL: https://the-internet.herokuapp.com/

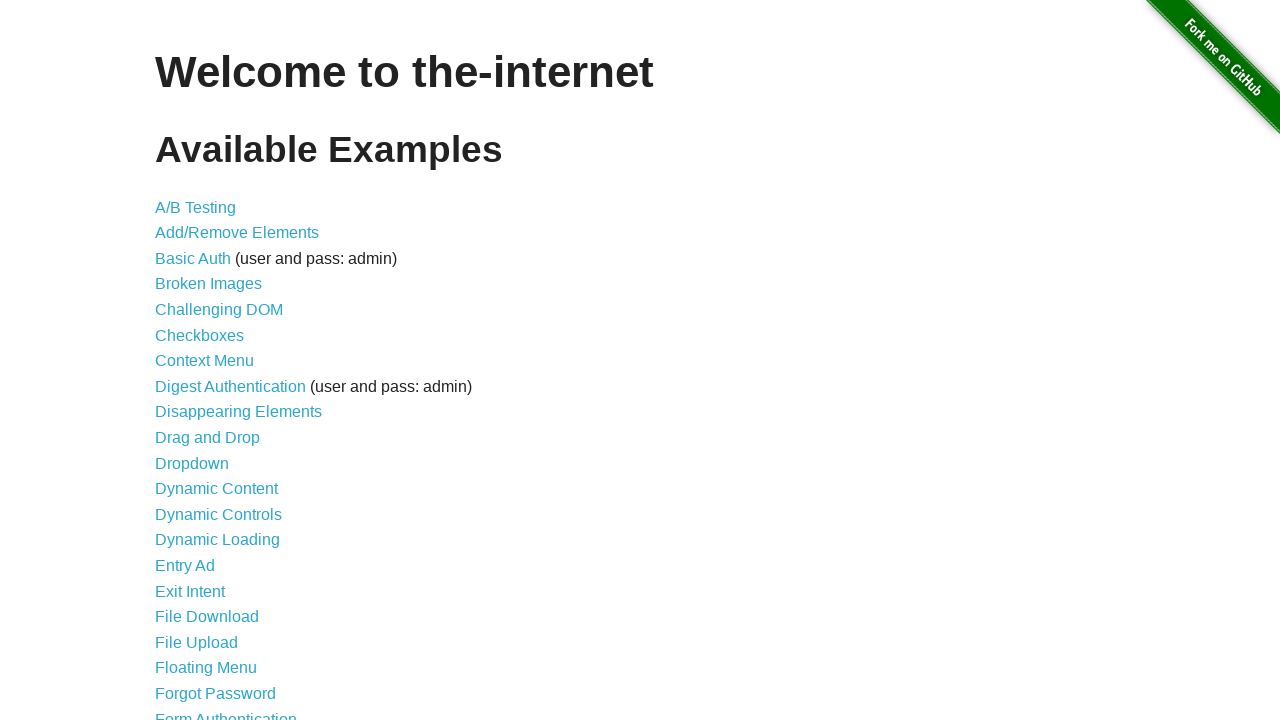

Clicked on Context Menu link at (204, 361) on a:has-text('Context Menu')
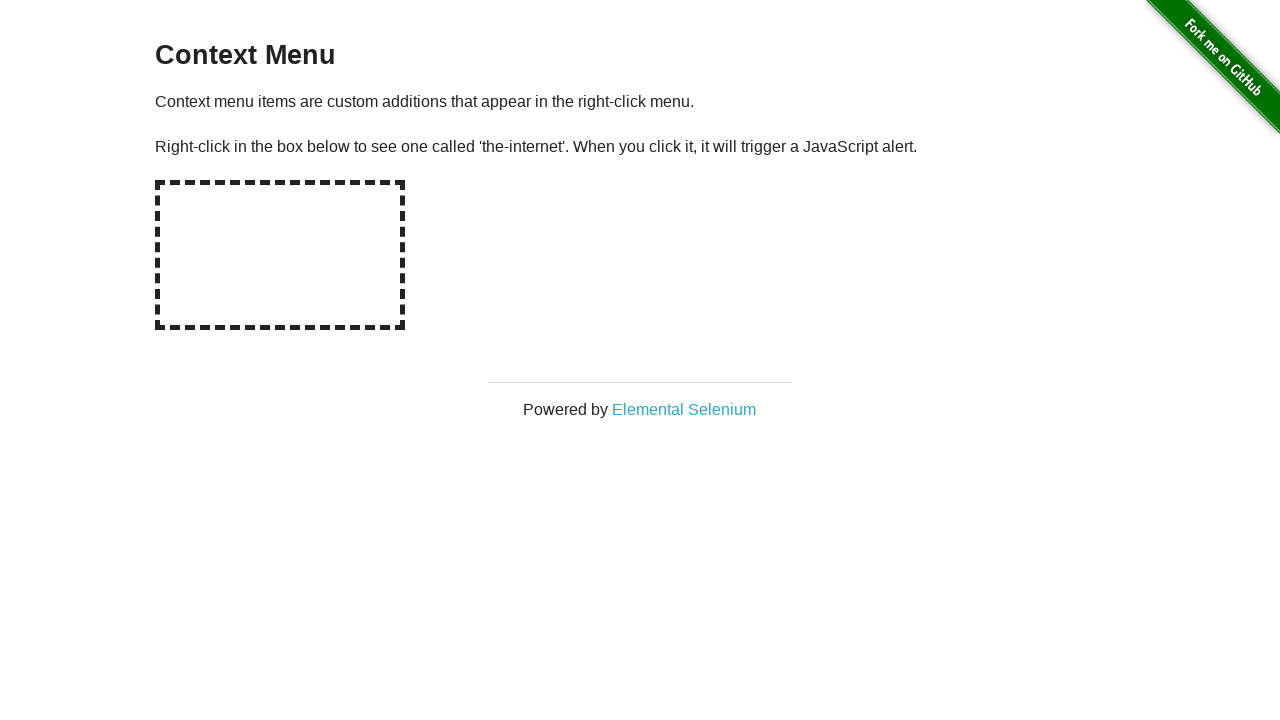

Right-clicked on hot spot element at (280, 255) on #hot-spot
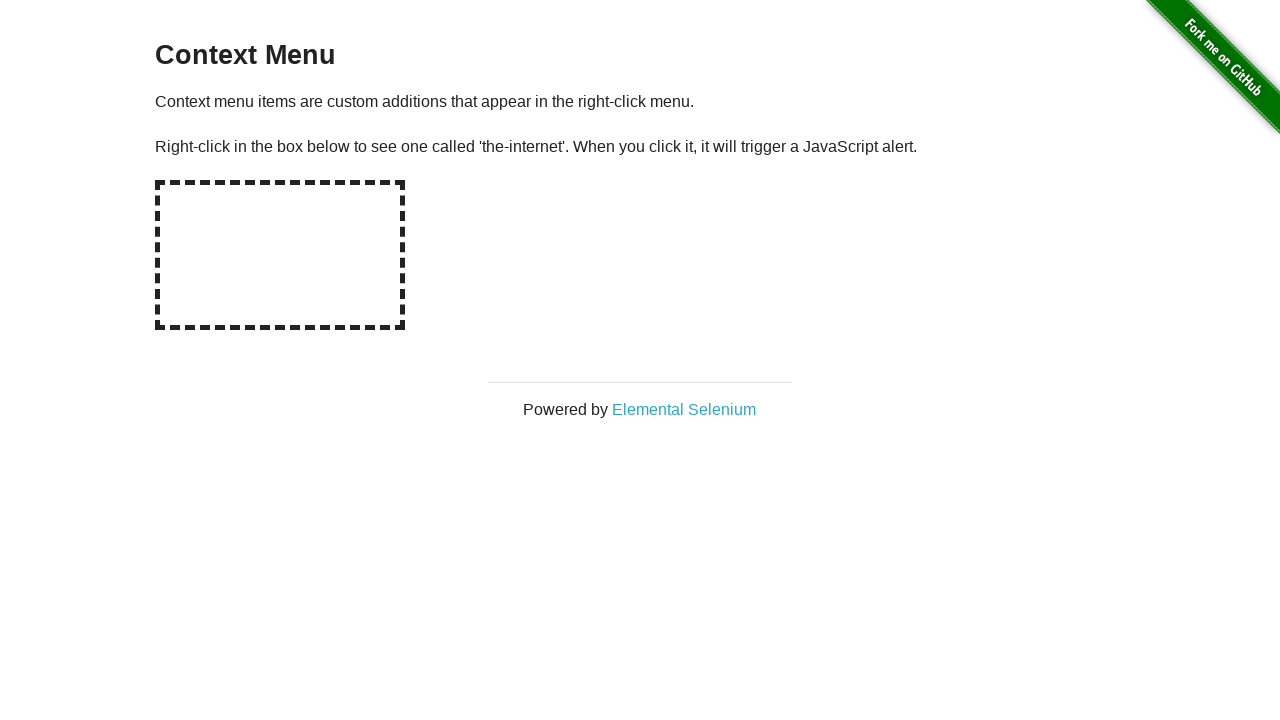

Set up dialog handler to accept alert
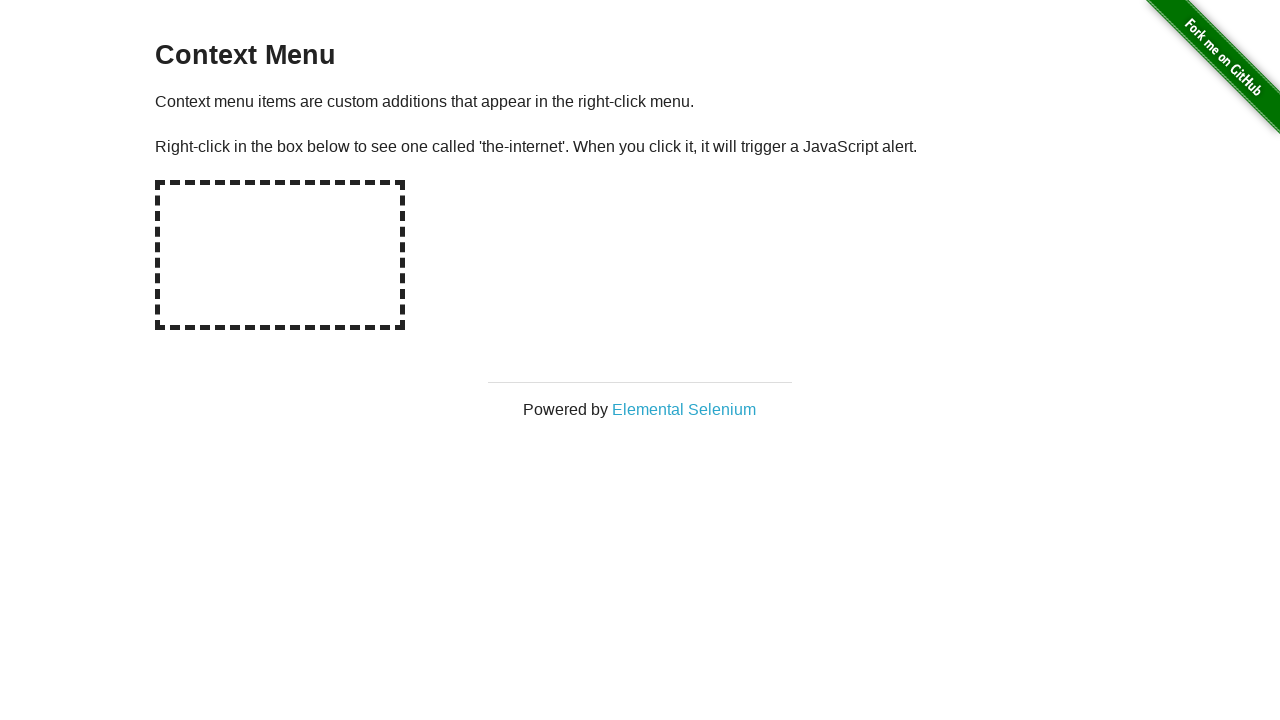

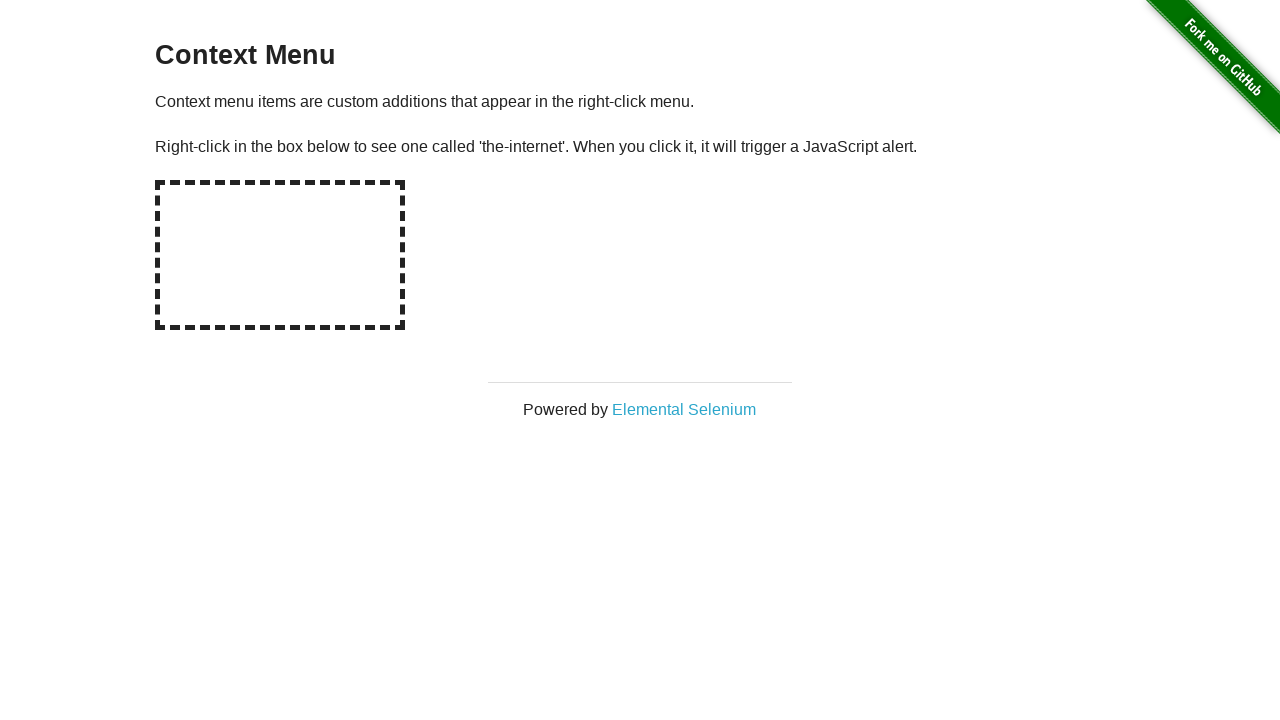